Tests the Python.org website by verifying the page title contains "Python", searching for "pycon" using the search box, and verifying results are returned.

Starting URL: http://www.python.org

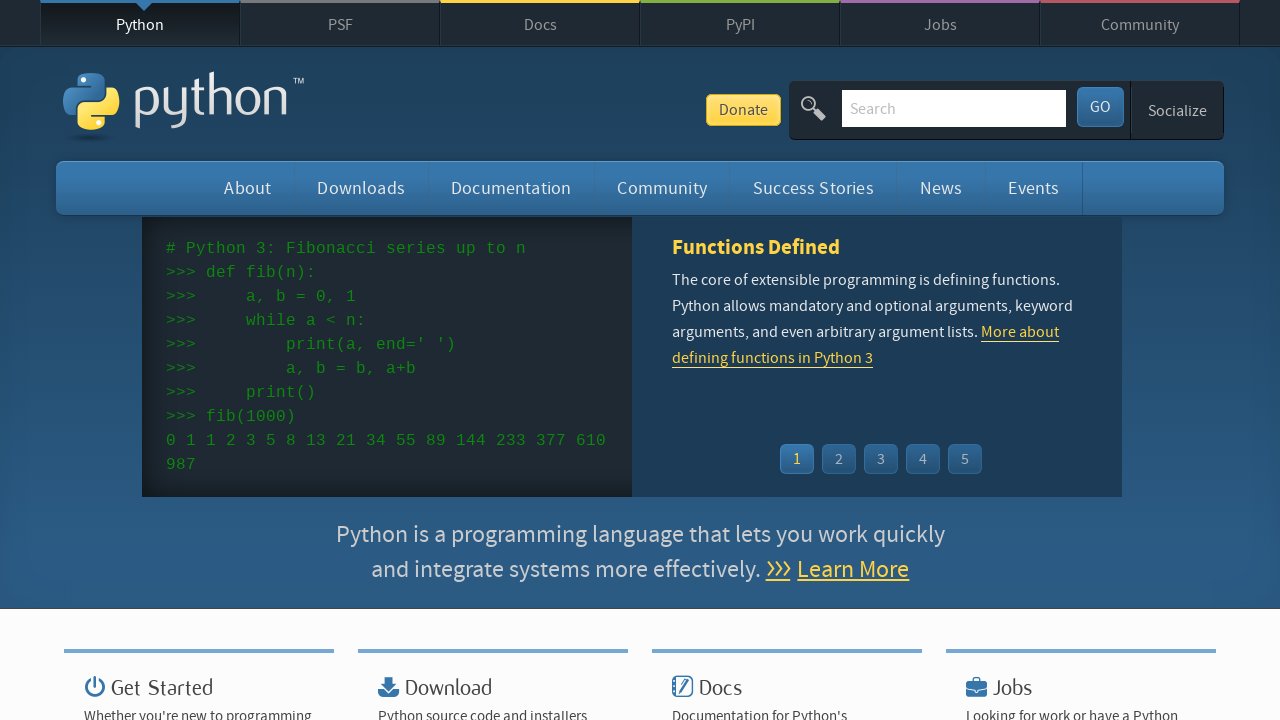

Verified page title contains 'Python'
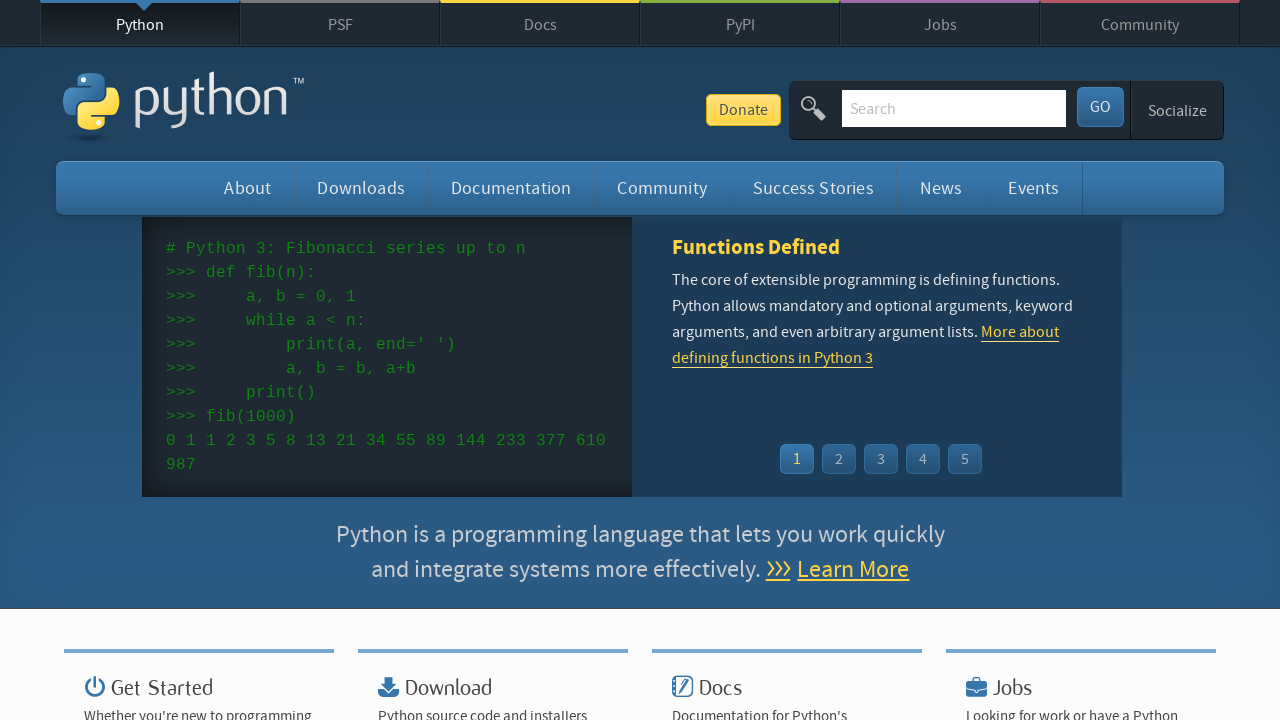

Filled search box with 'pycon' on input[name='q']
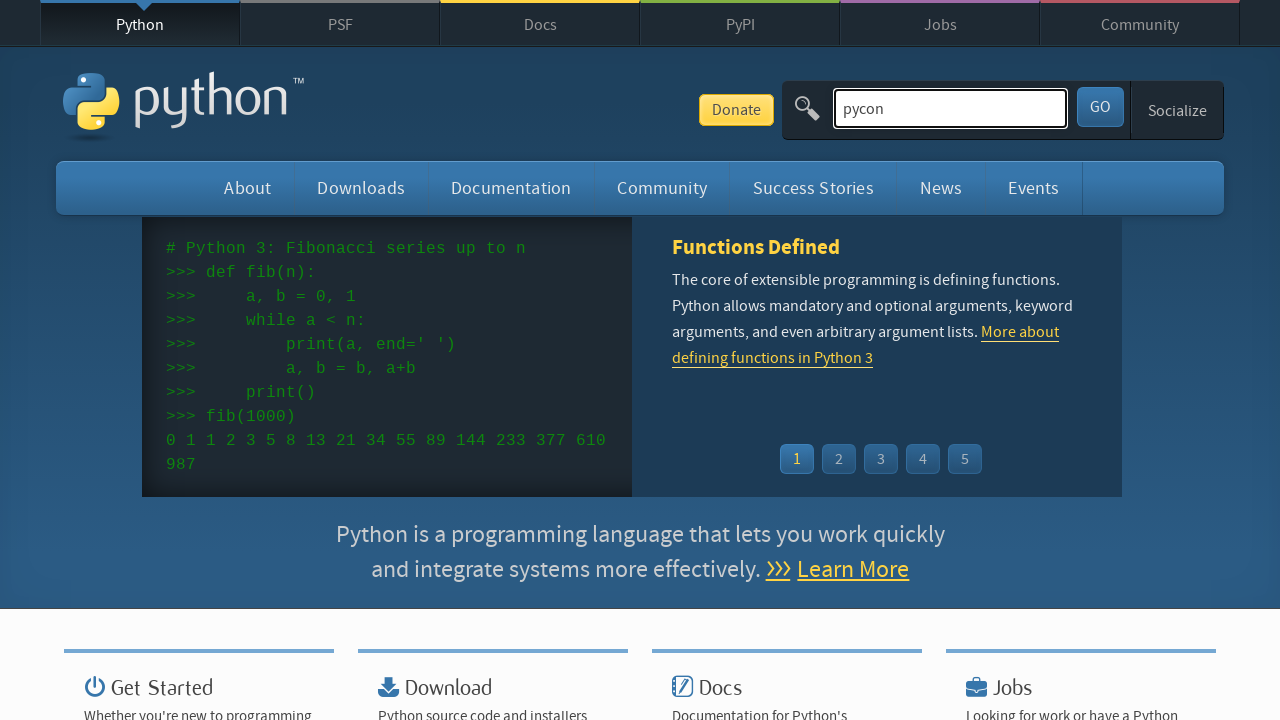

Pressed Enter to submit search on input[name='q']
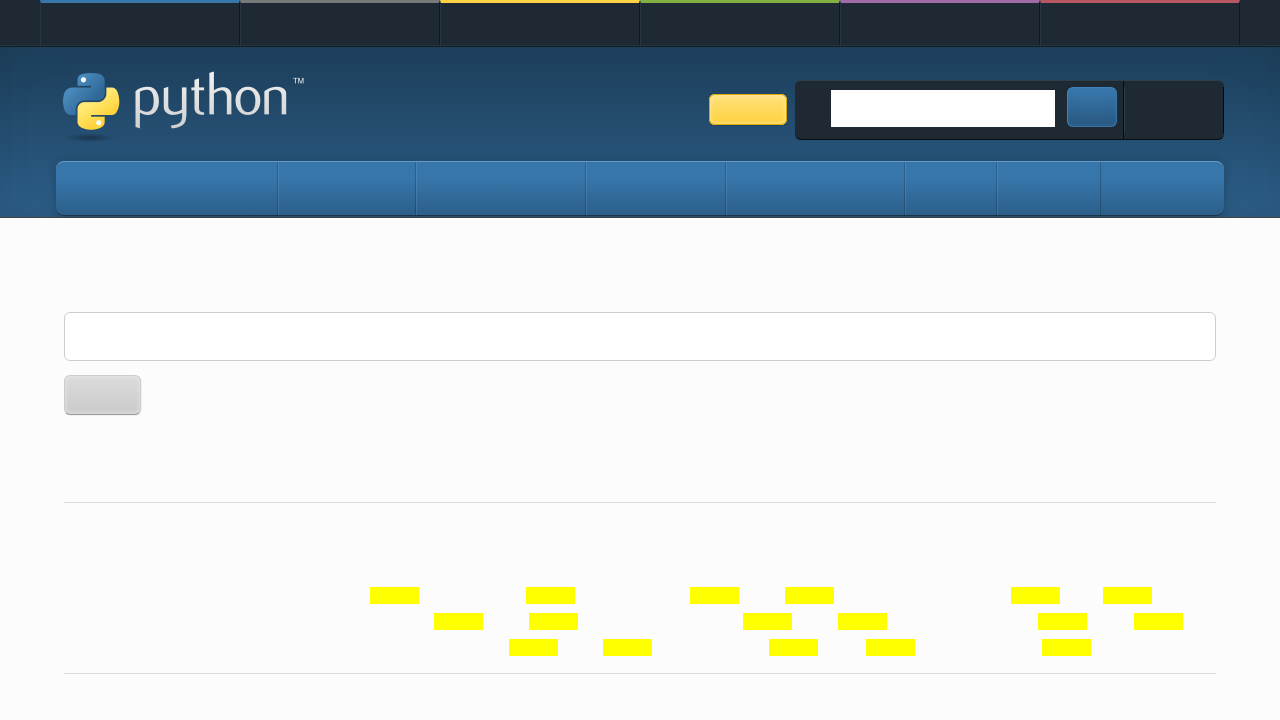

Waited for page to reach networkidle state
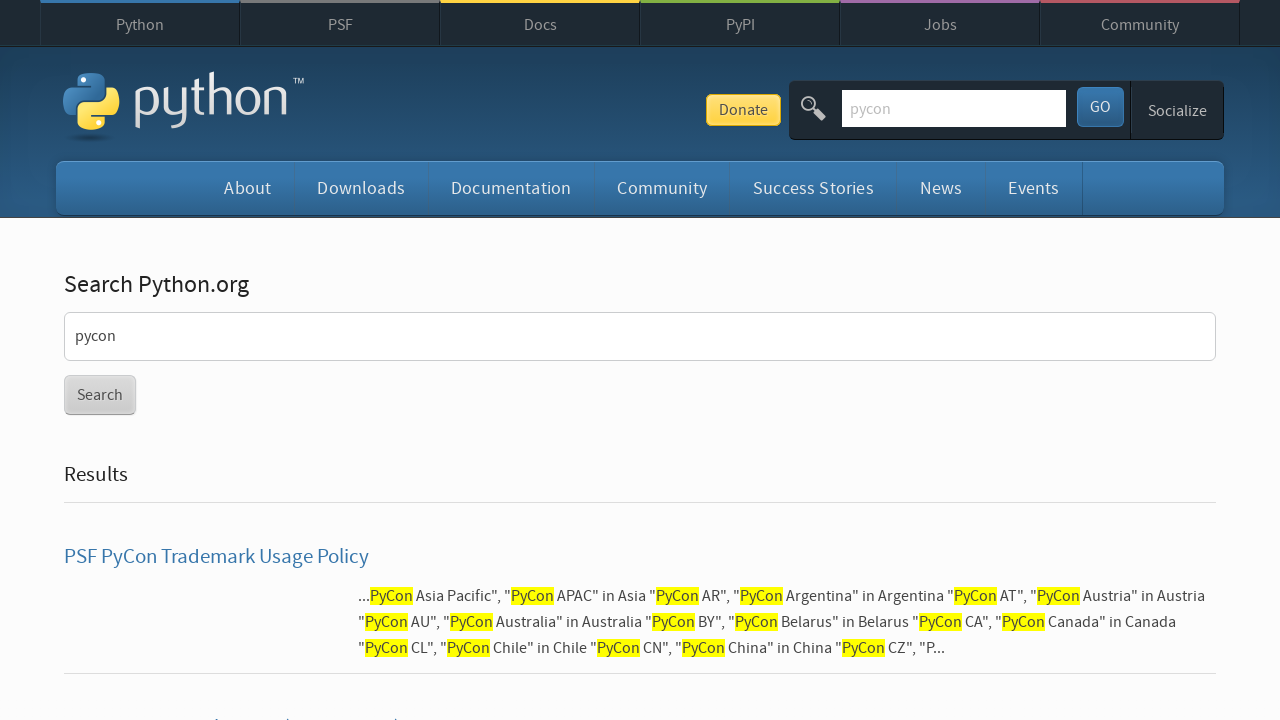

Verified that search results were returned (no 'No results found' message)
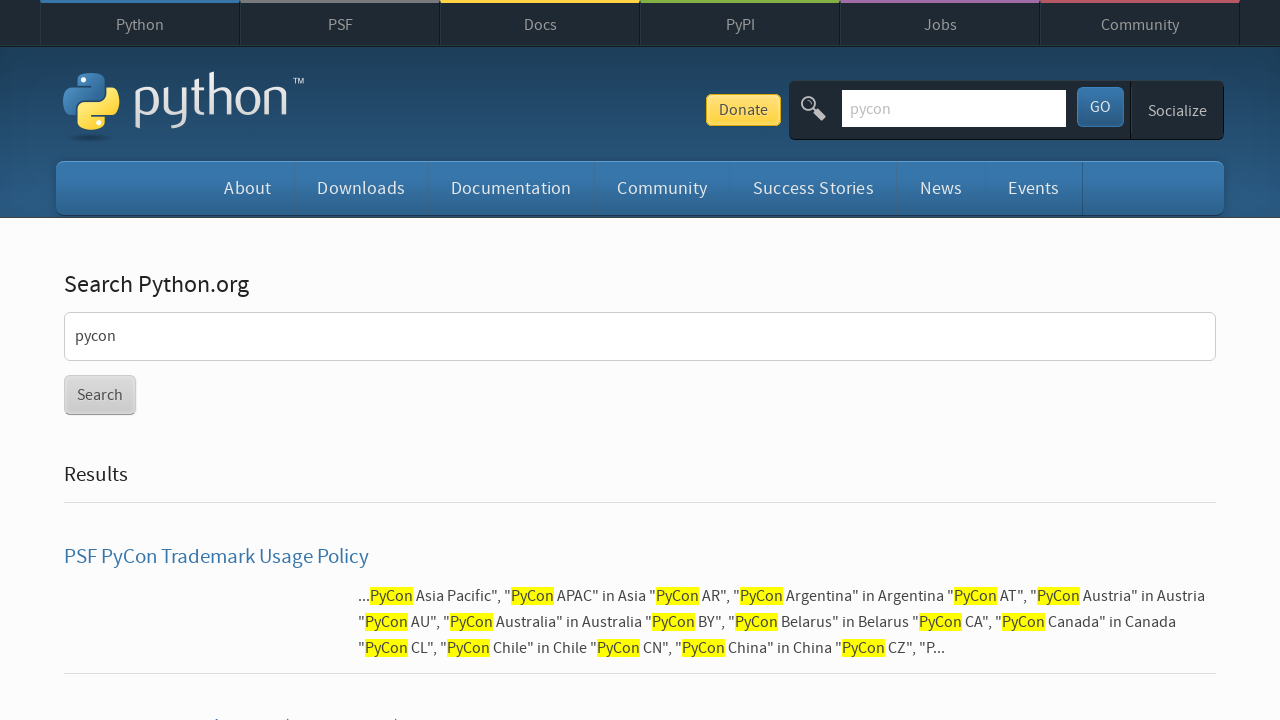

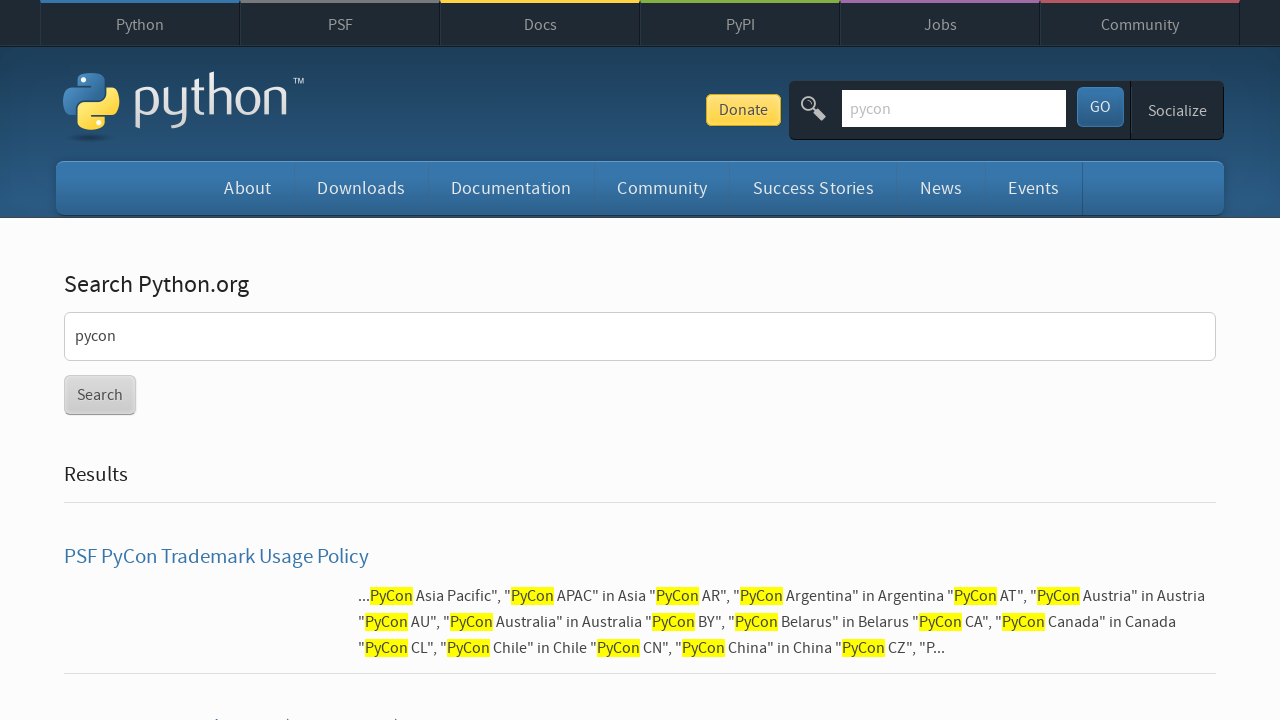